Gets a risk score for a URL by submitting it to Zscaler Zulu URL risk analyzer

Starting URL: https://zulu.zscaler.com/

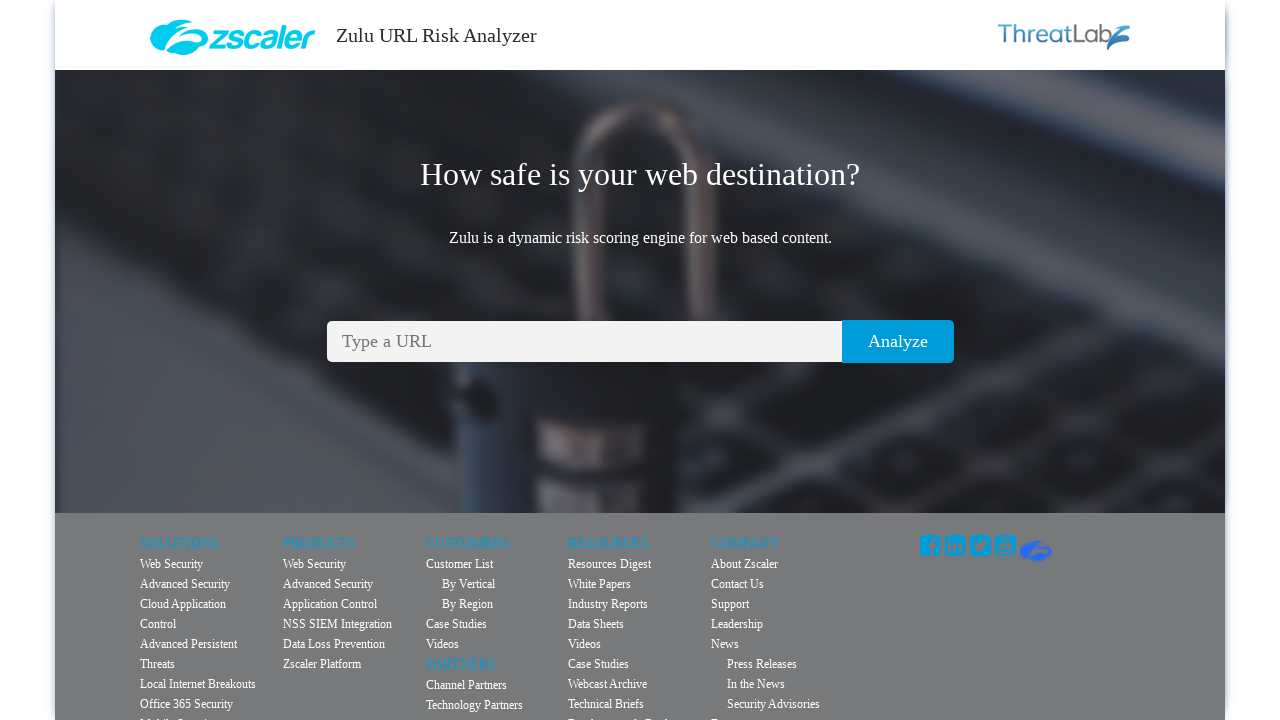

Filled URL input field with 'https://analyze-risk-score.com' on input[name='url']
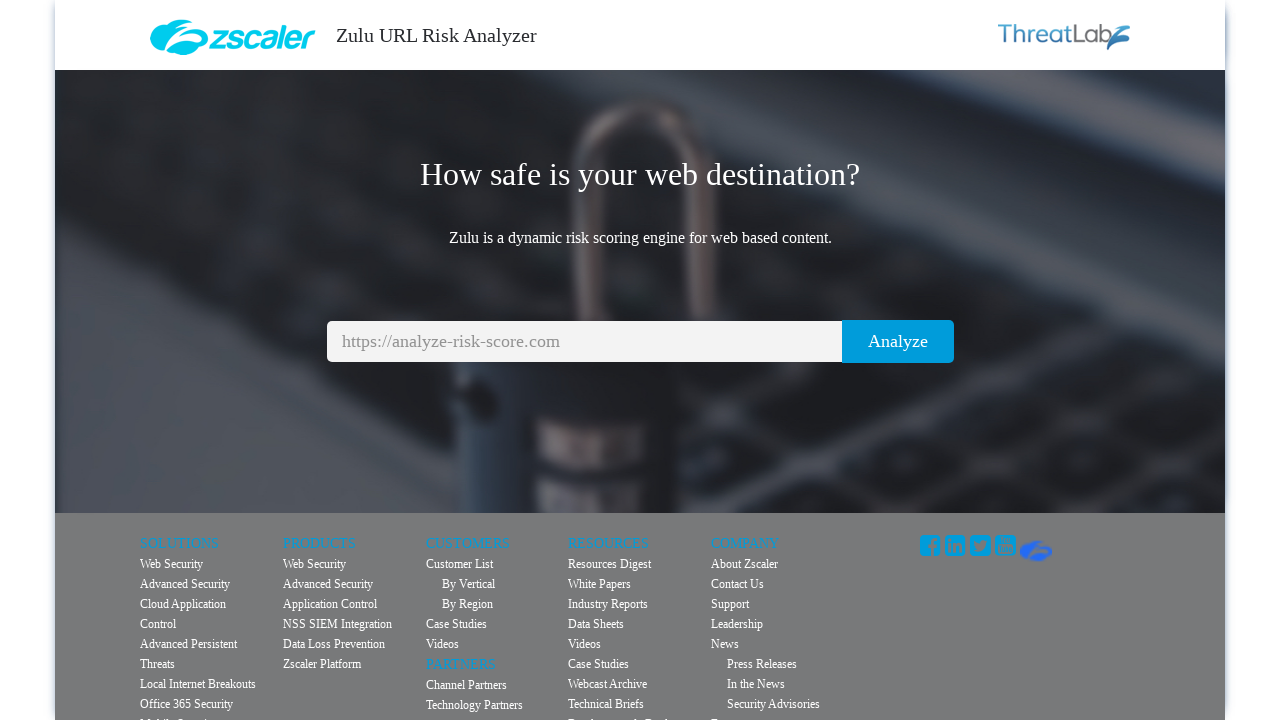

Pressed Enter to submit the URL for risk analysis on input[name='url']
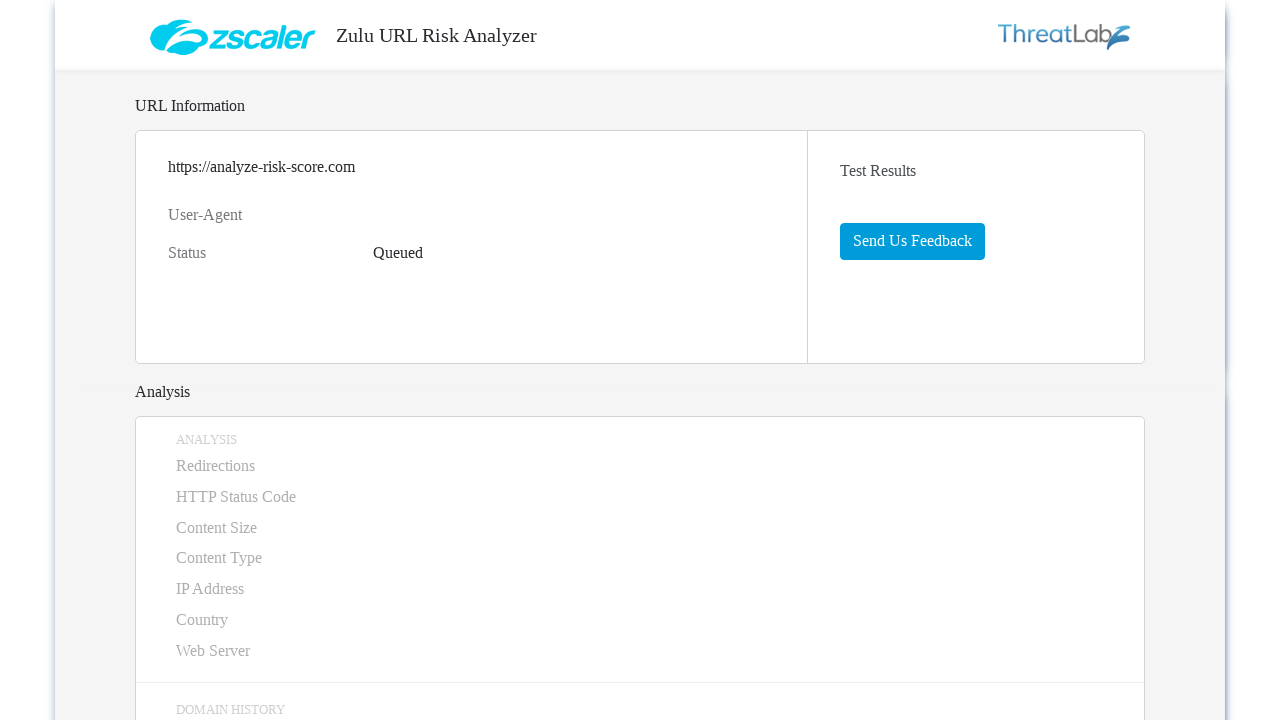

Navigated away from the Zulu home page to results
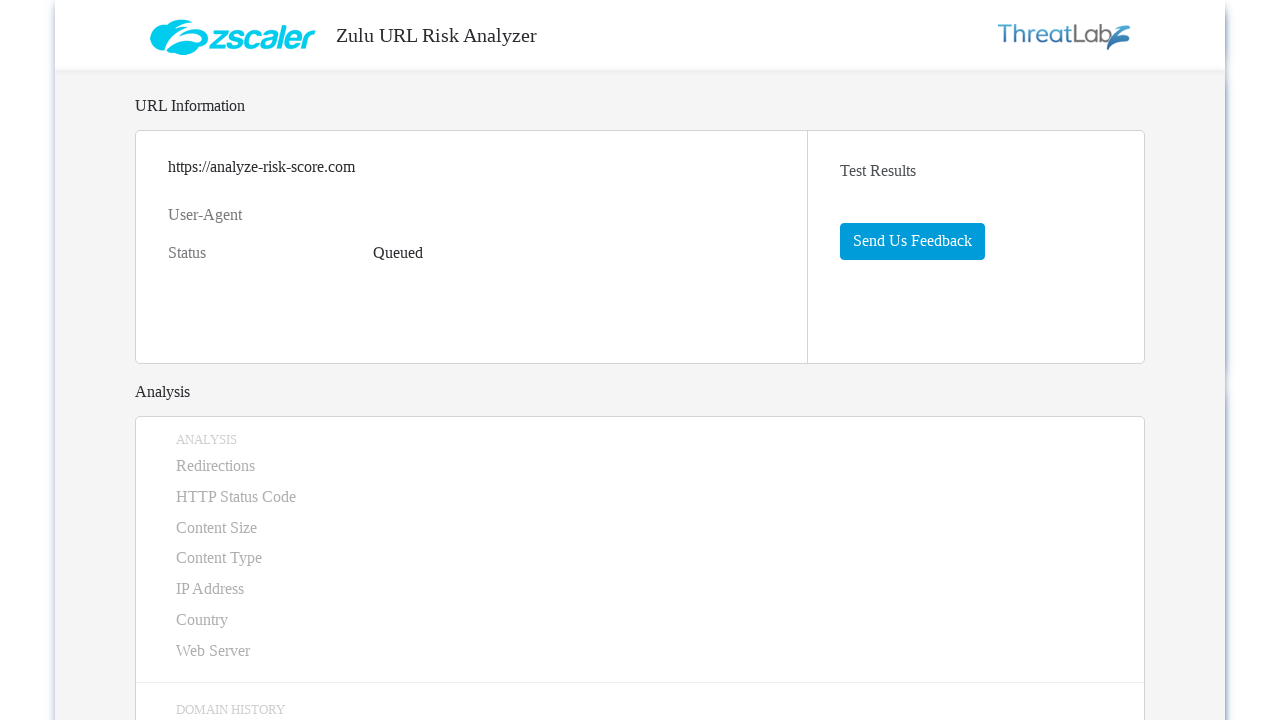

Risk score element appeared on the page
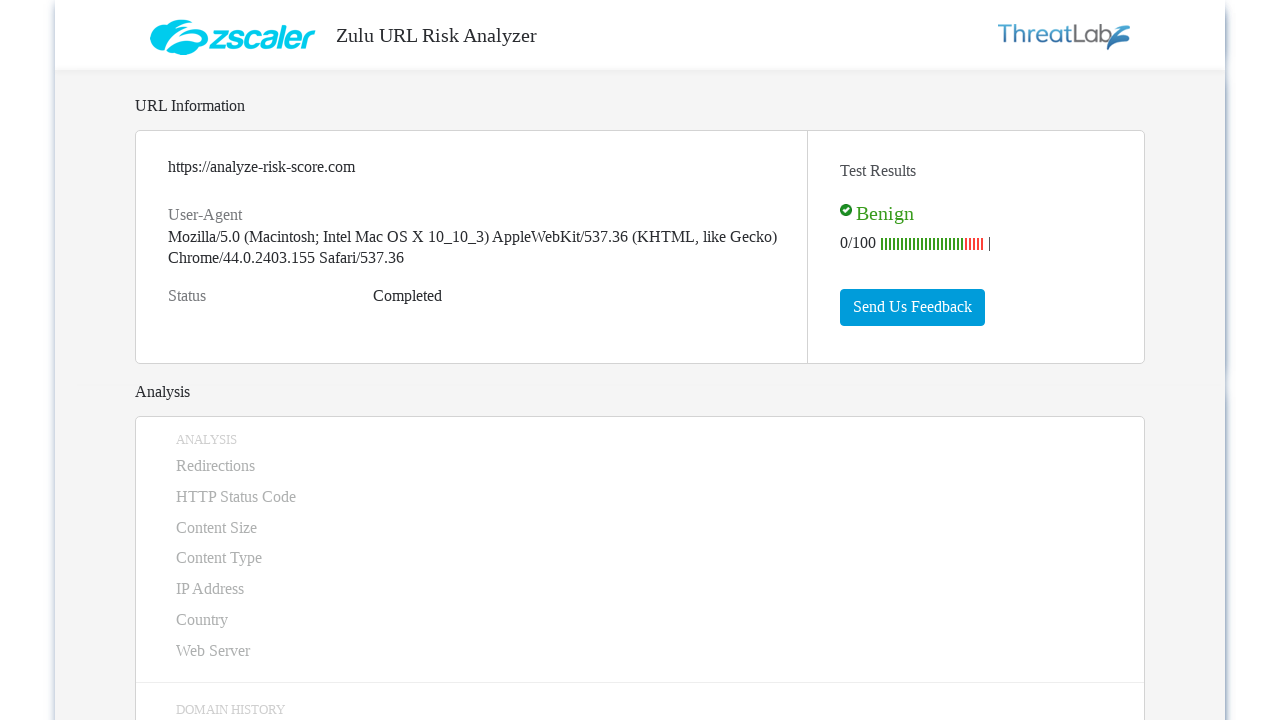

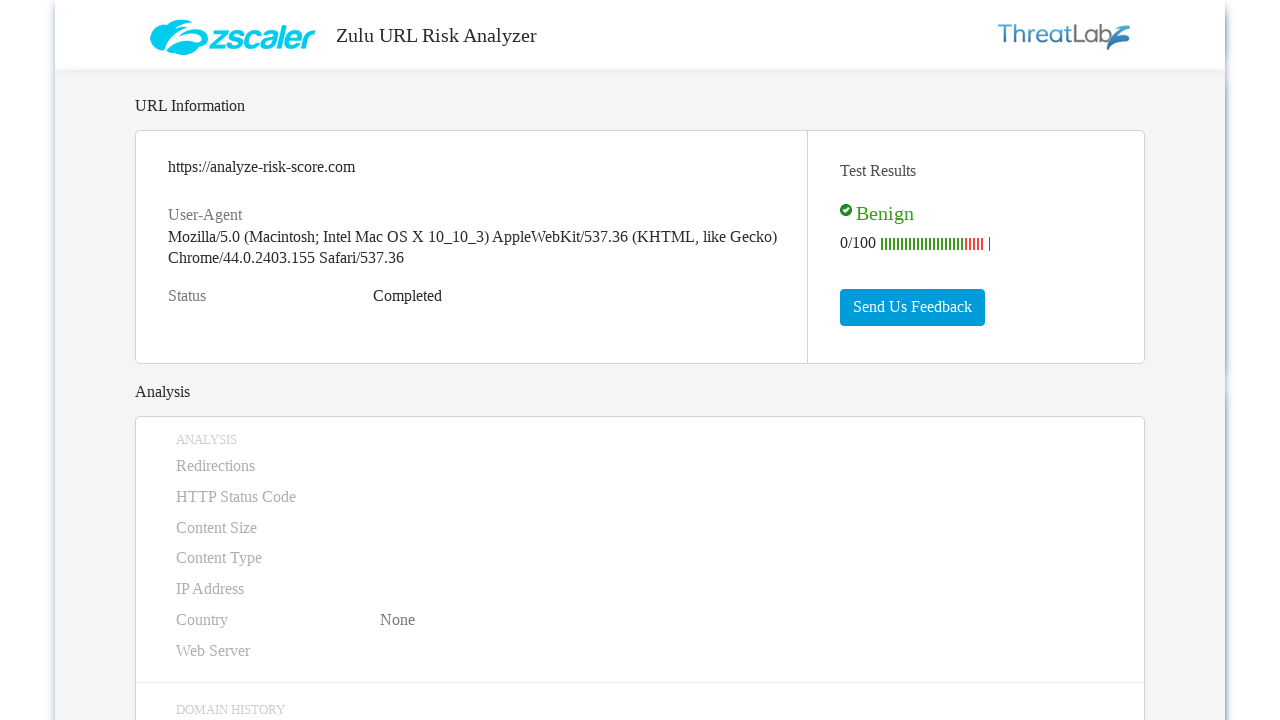